Tests navigation to the Architecture page via the sidebar link and verifies the URL and page heading

Starting URL: https://docs.qameta.io/allure-testops/

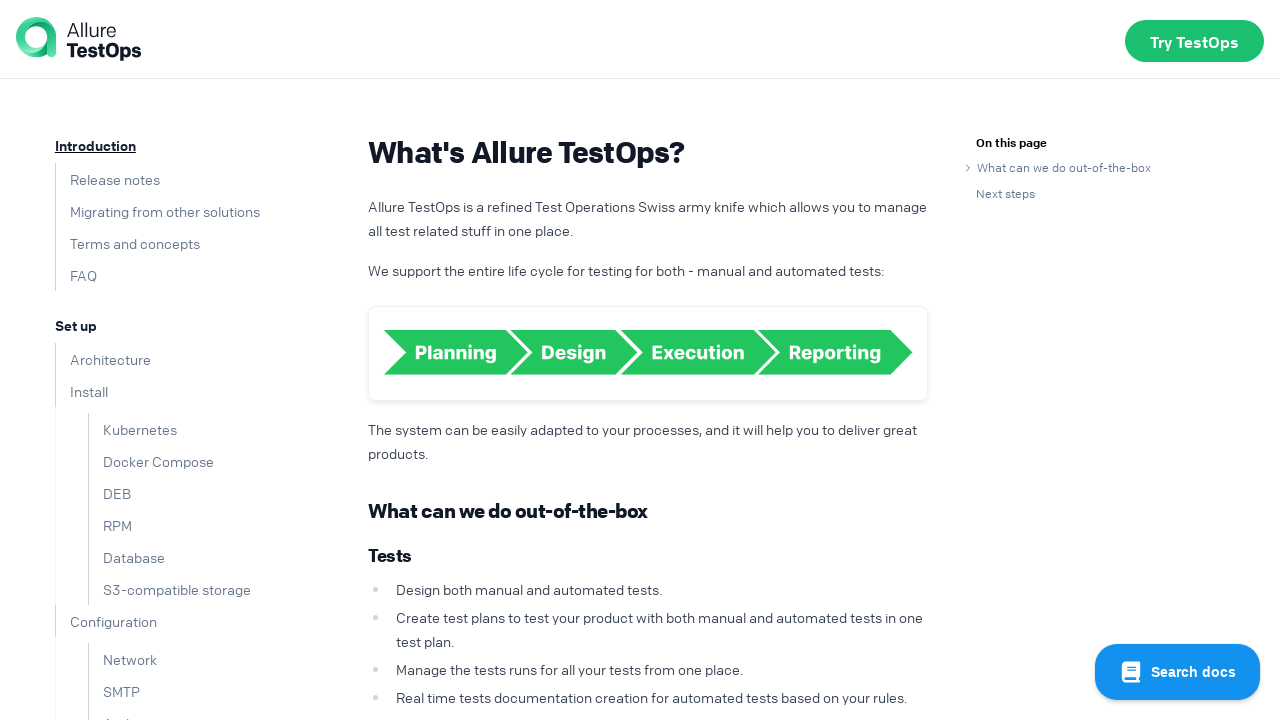

Clicked 'Architecture' link in the sidebar at (103, 359) on text=Architecture
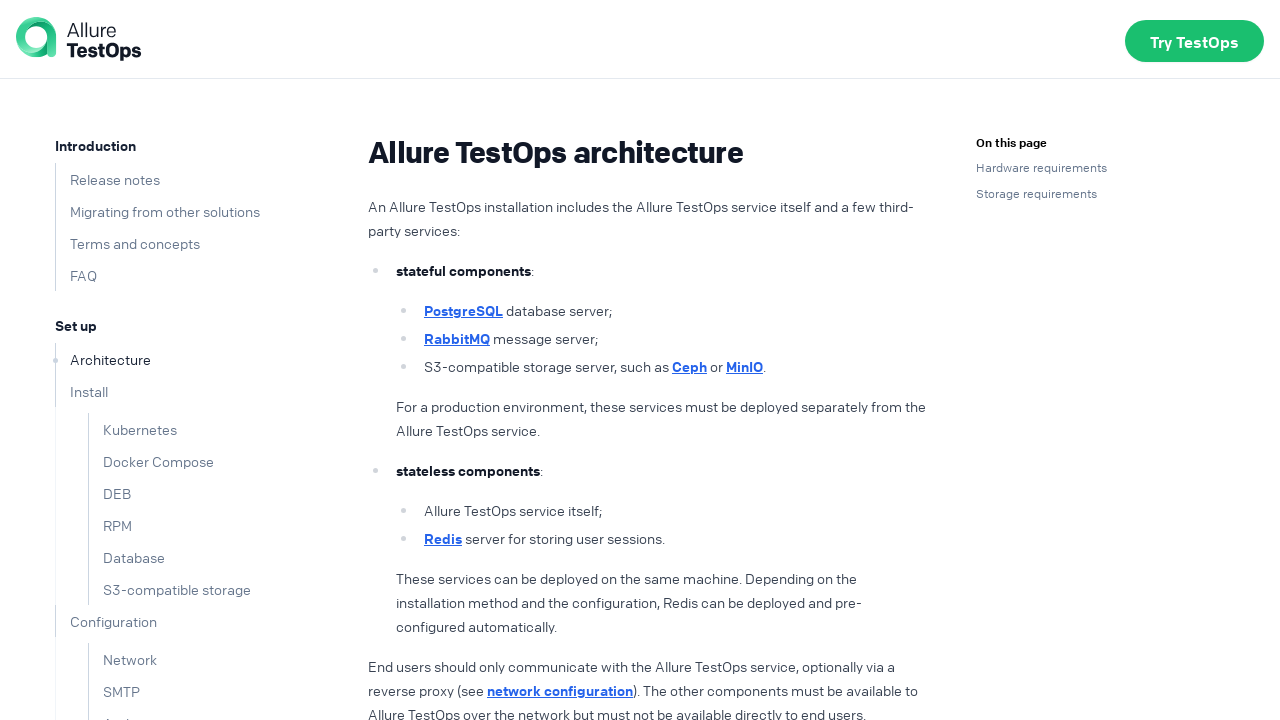

Verified URL contains 'architecture'
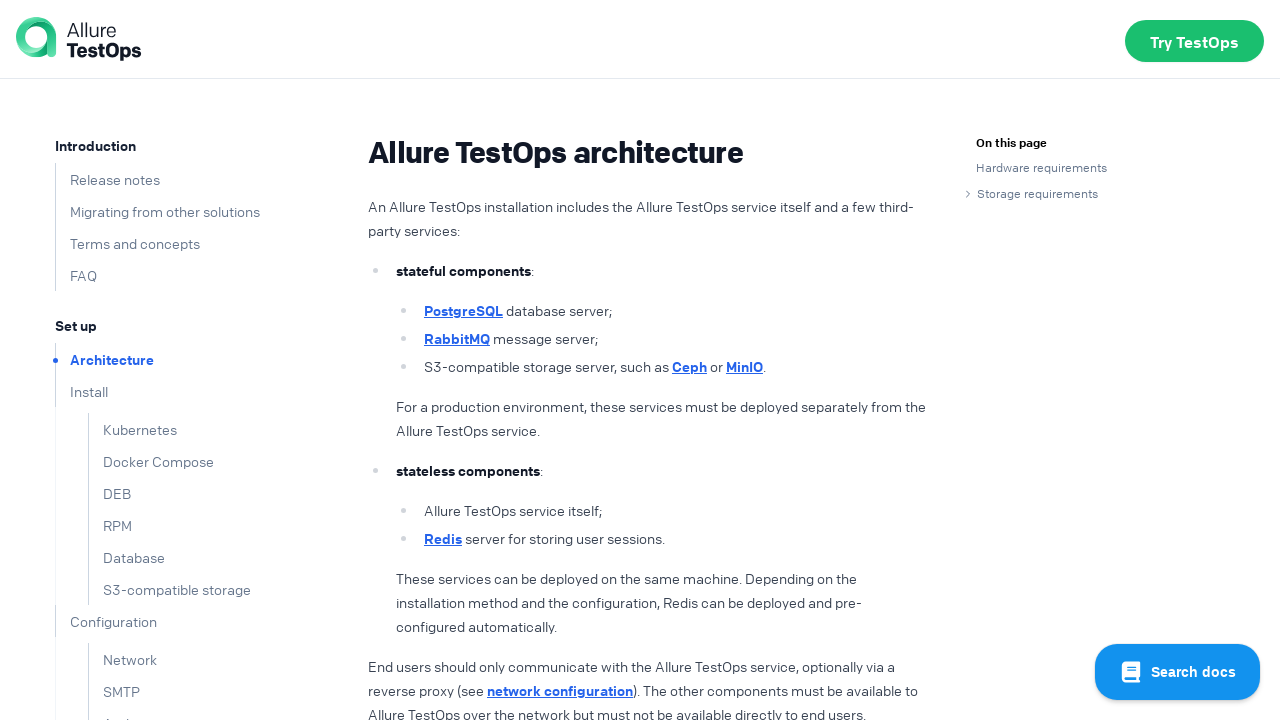

Verified page heading contains 'Allure TestOps architecture'
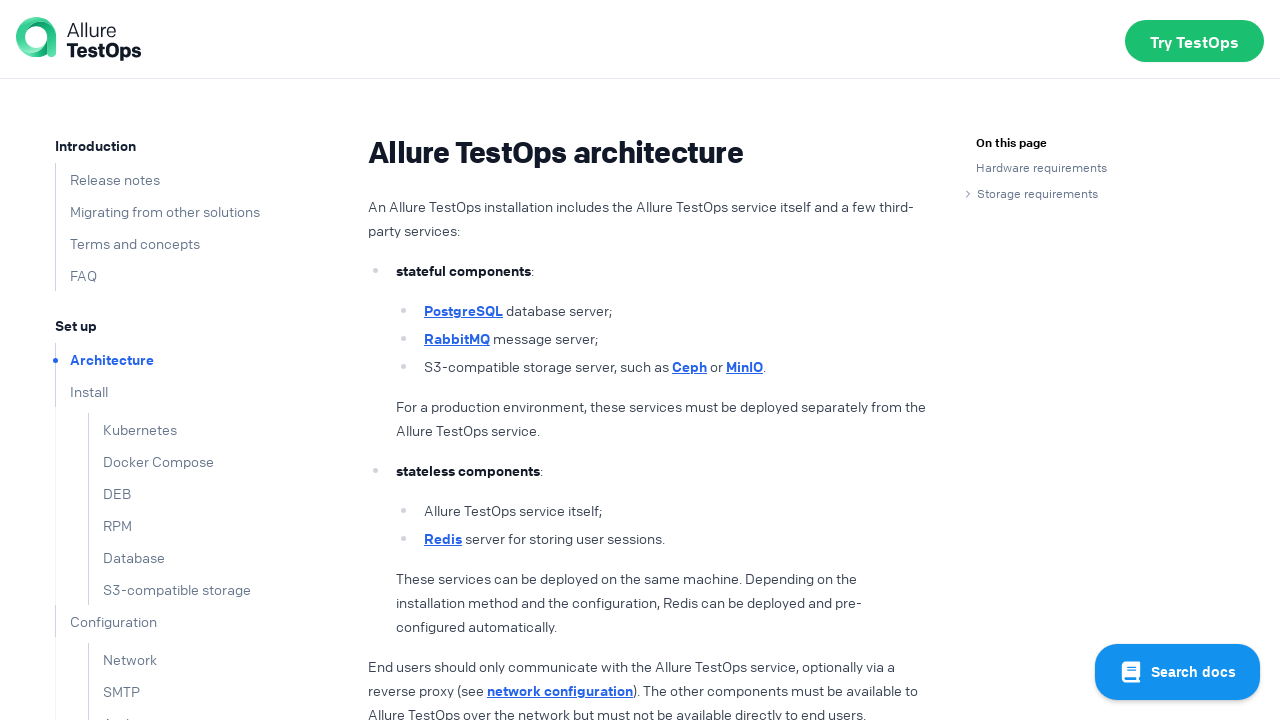

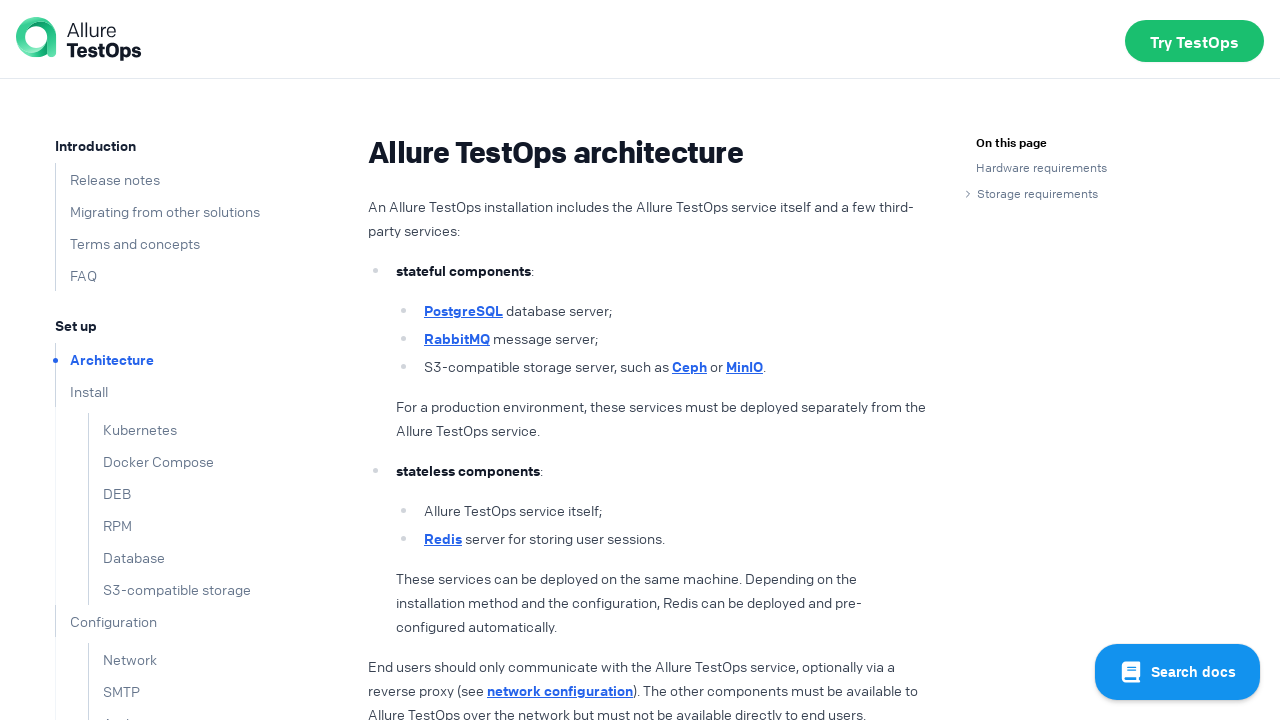